Tests table sorting functionality and searches for a specific item's price by navigating through pagination

Starting URL: https://rahulshettyacademy.com/seleniumPractise/#/offers

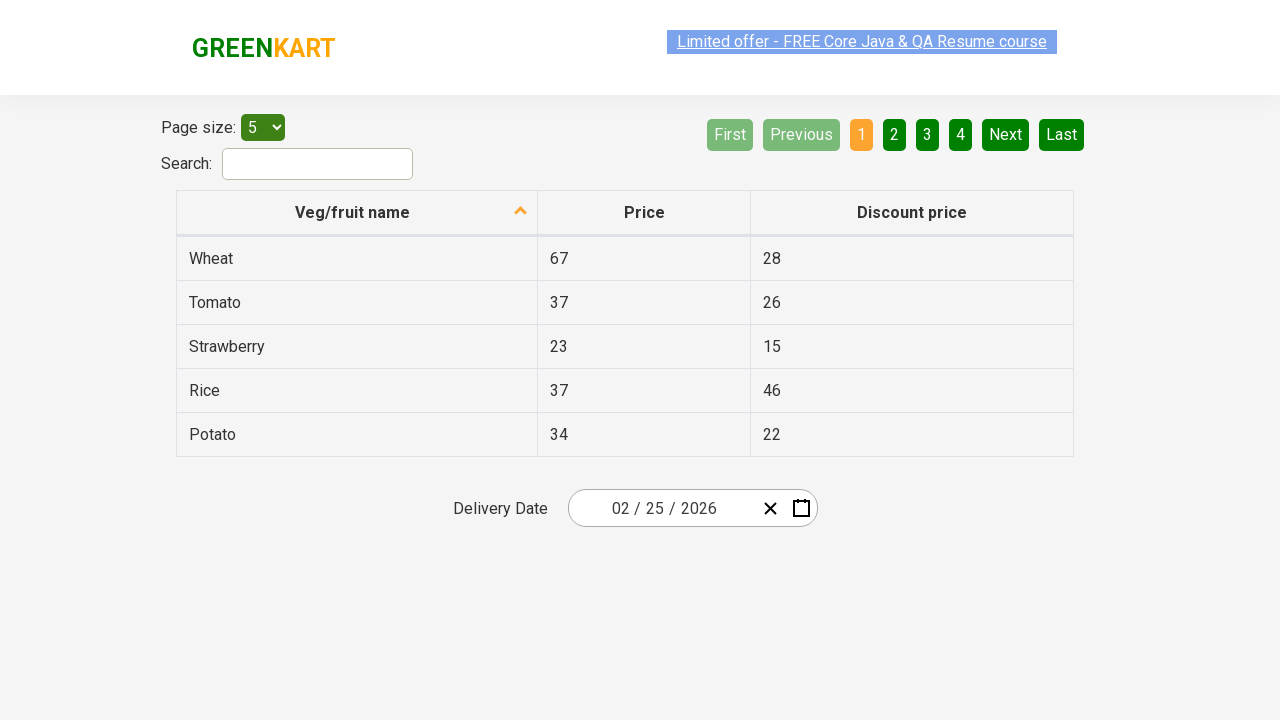

Clicked column header to sort vegetables by name in ascending order at (357, 213) on [aria-label='Veg/fruit name: activate to sort column ascending']
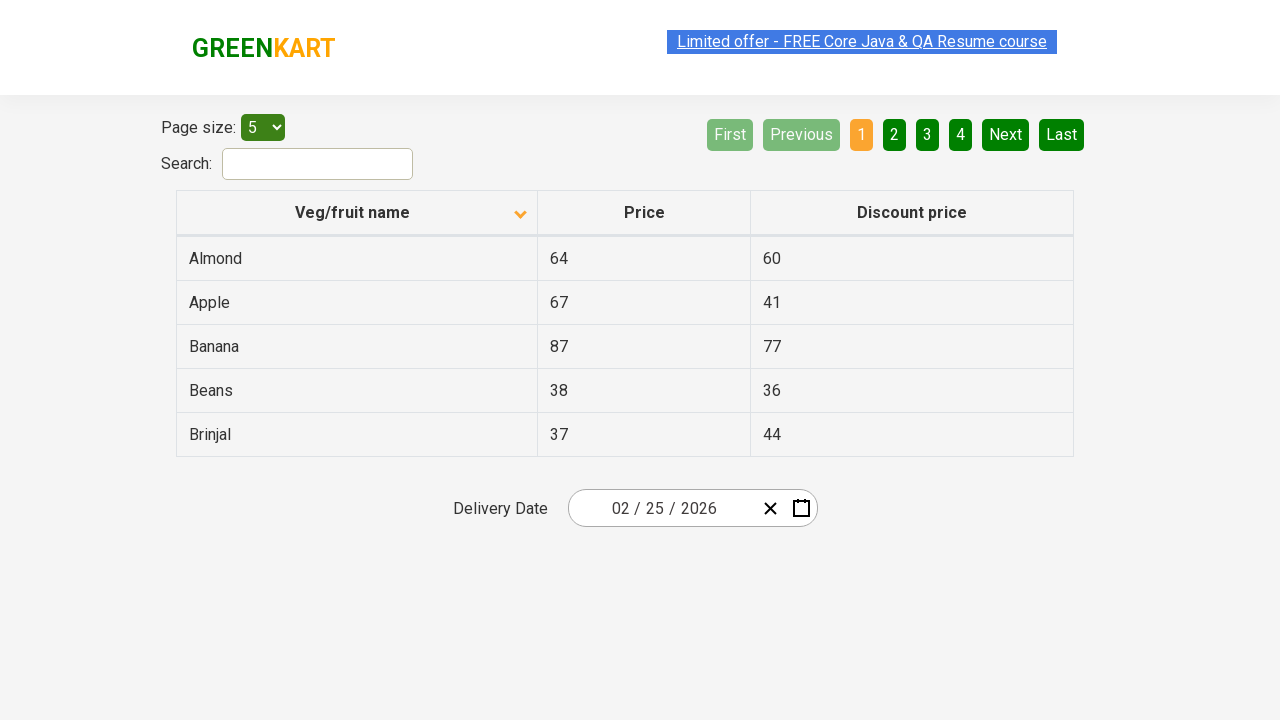

Retrieved all vegetable names from first column
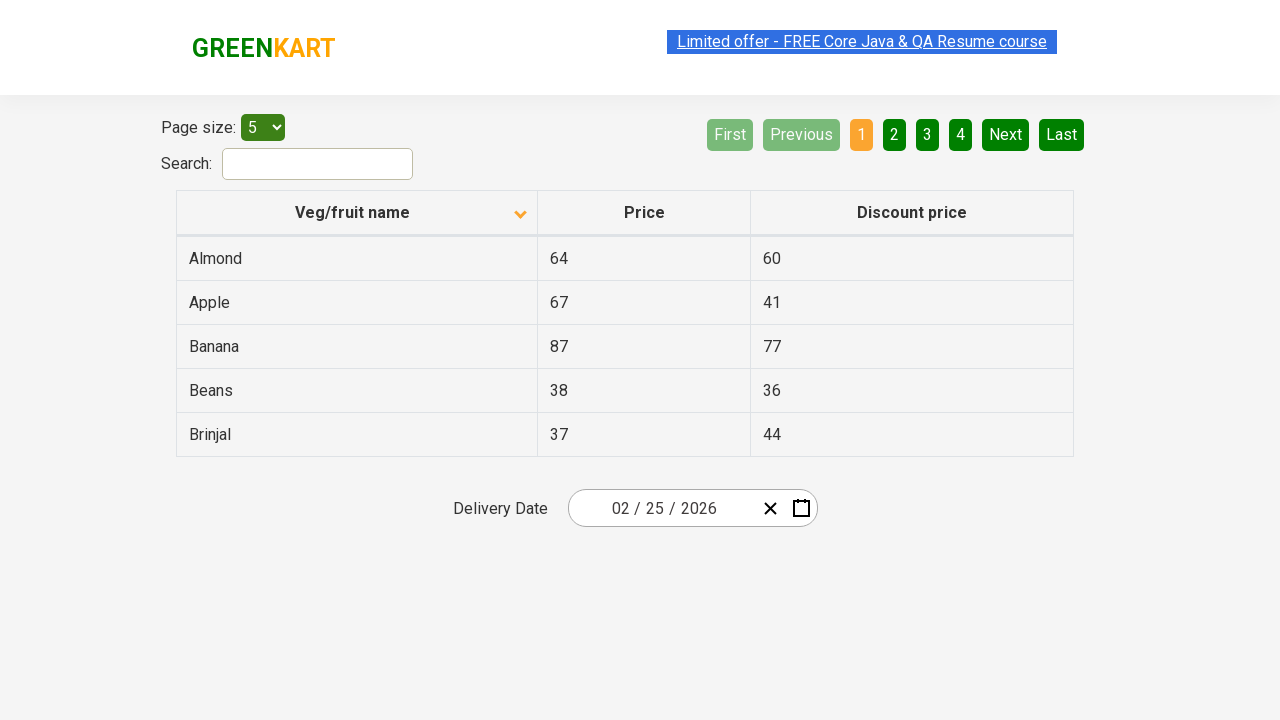

Extracted 5 vegetable names from the table
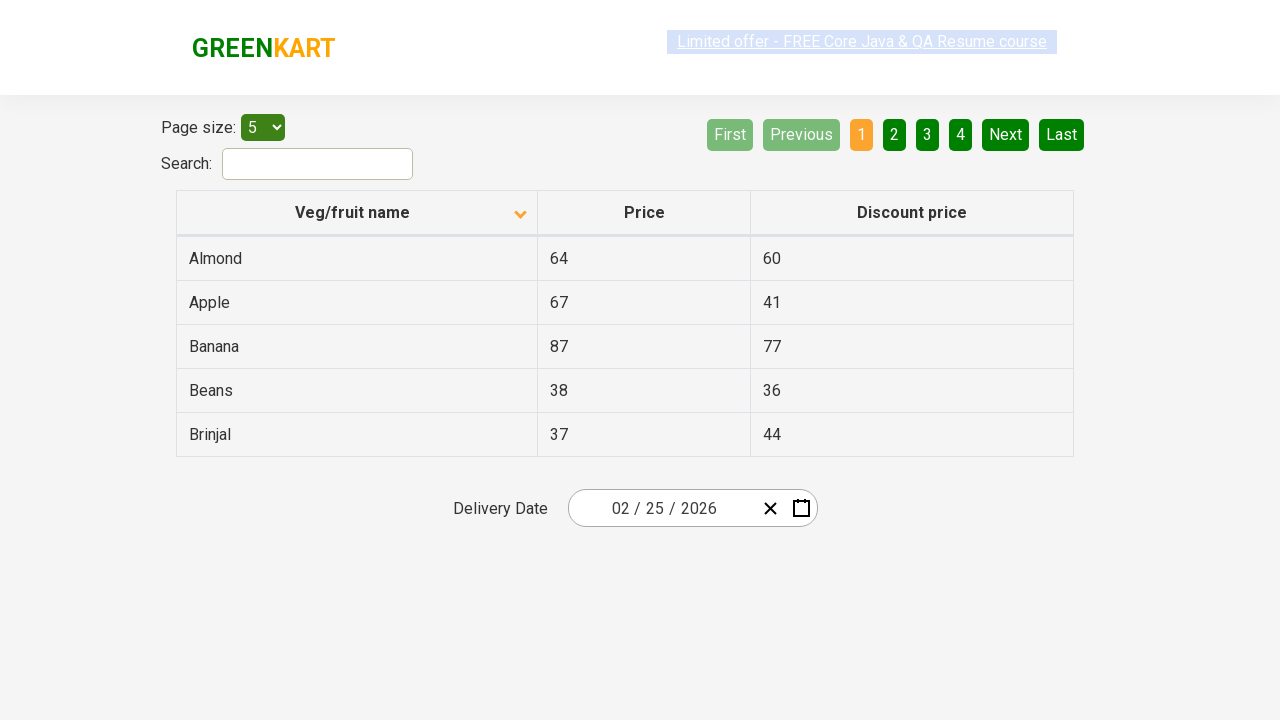

Verified table is sorted correctly in ascending alphabetical order
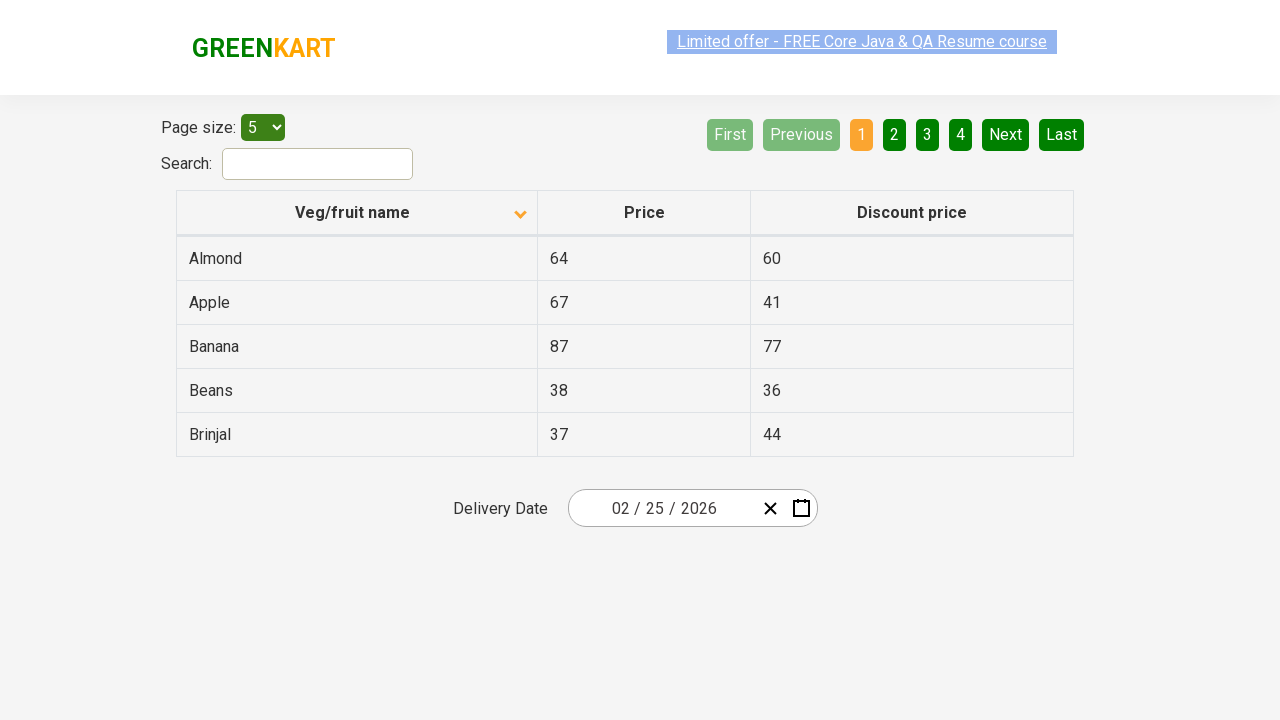

Retrieved vegetables on current pagination page
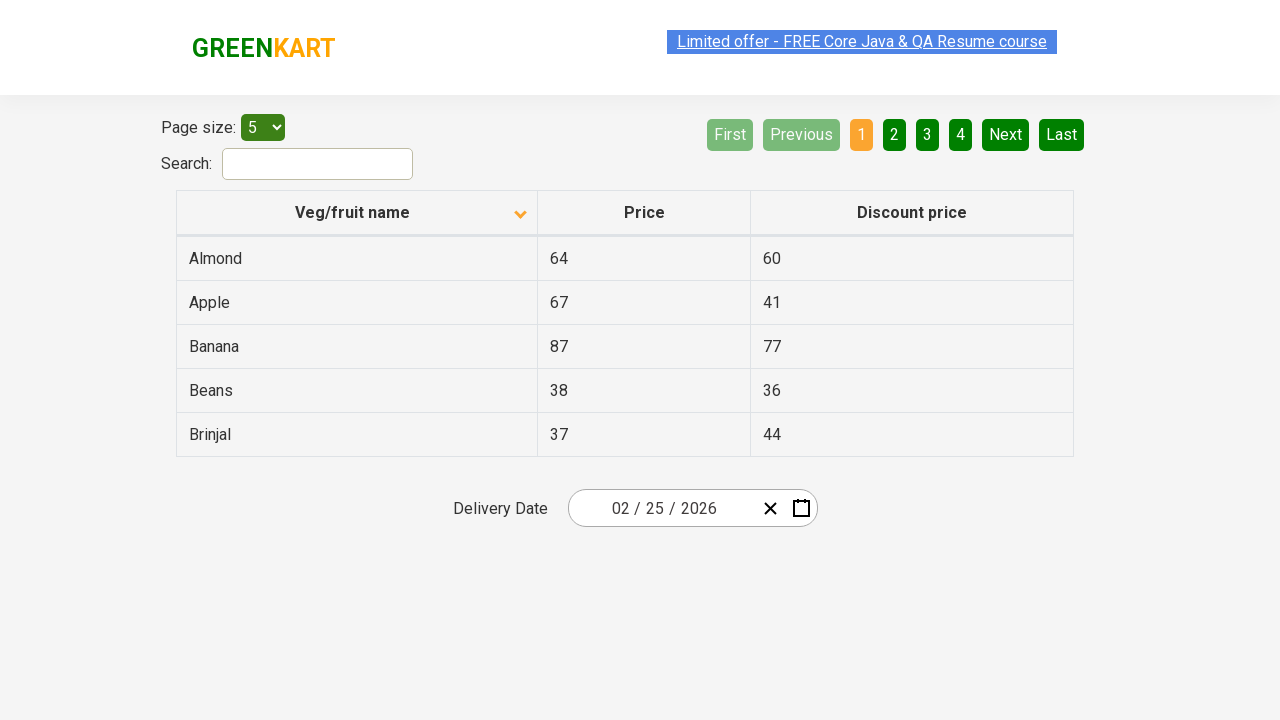

Strawberry not found on current page, navigated to next pagination page at (1006, 134) on [aria-label='Next']
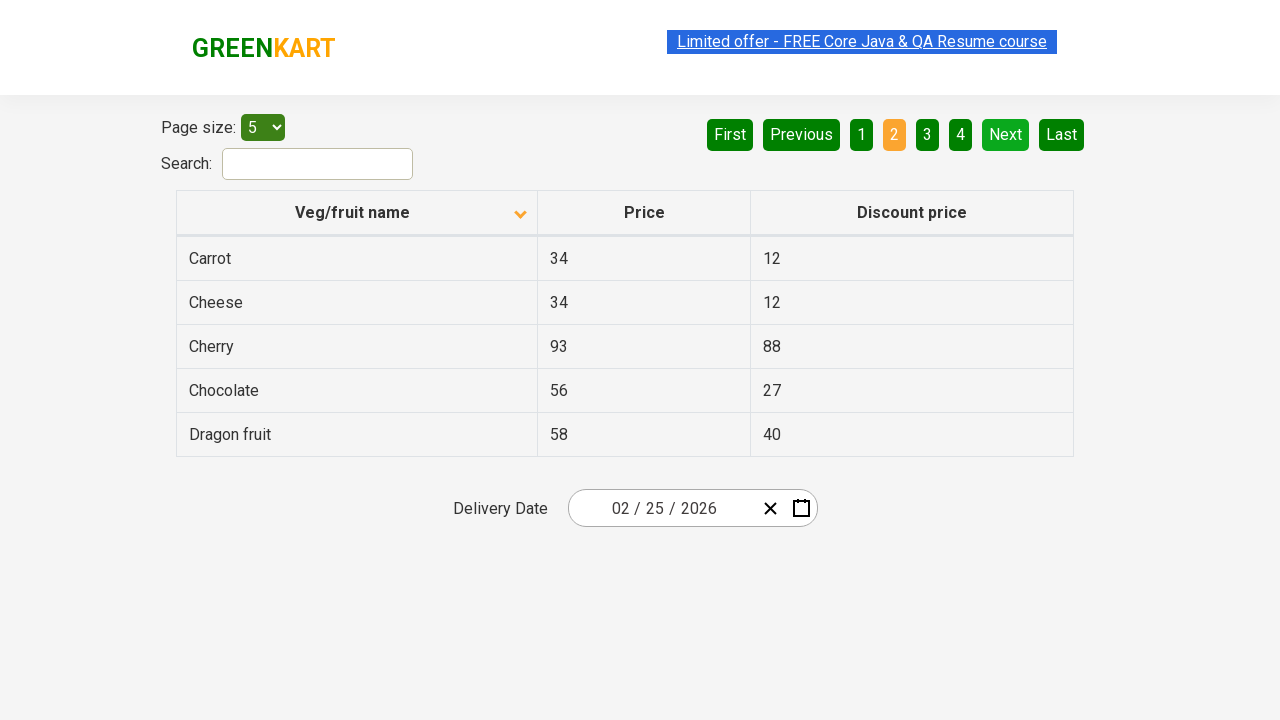

Retrieved vegetables on current pagination page
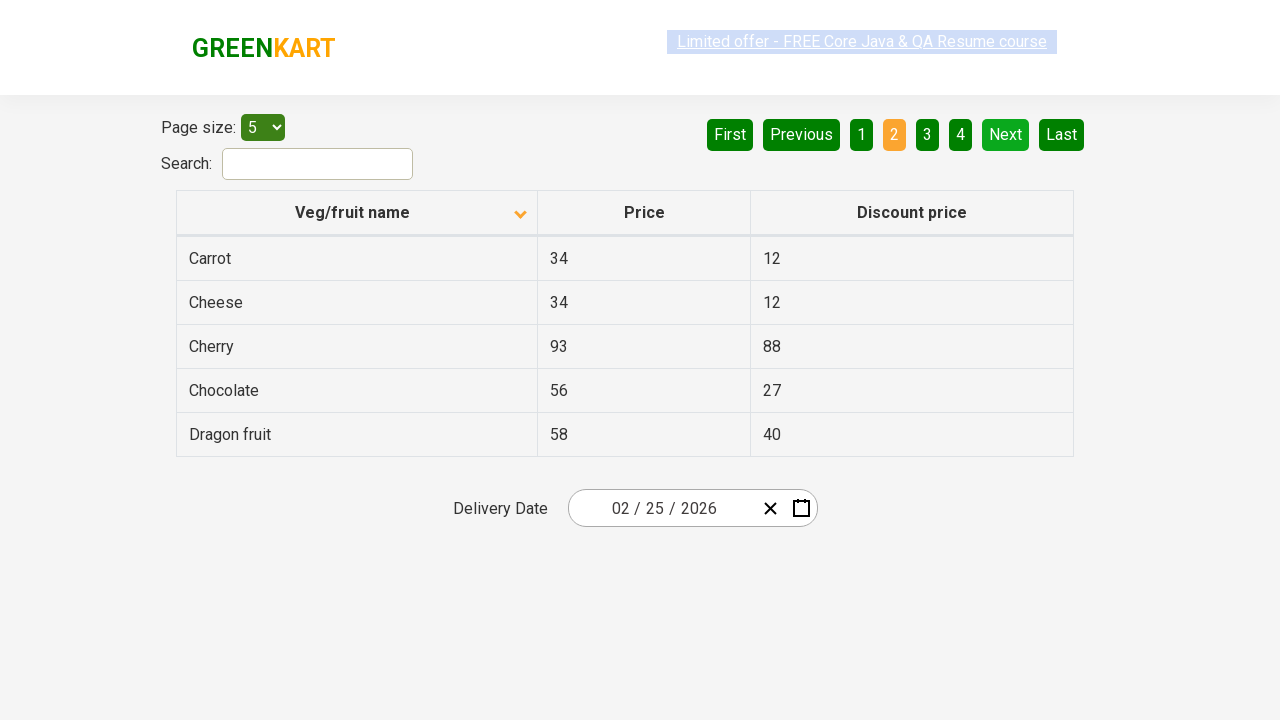

Strawberry not found on current page, navigated to next pagination page at (1006, 134) on [aria-label='Next']
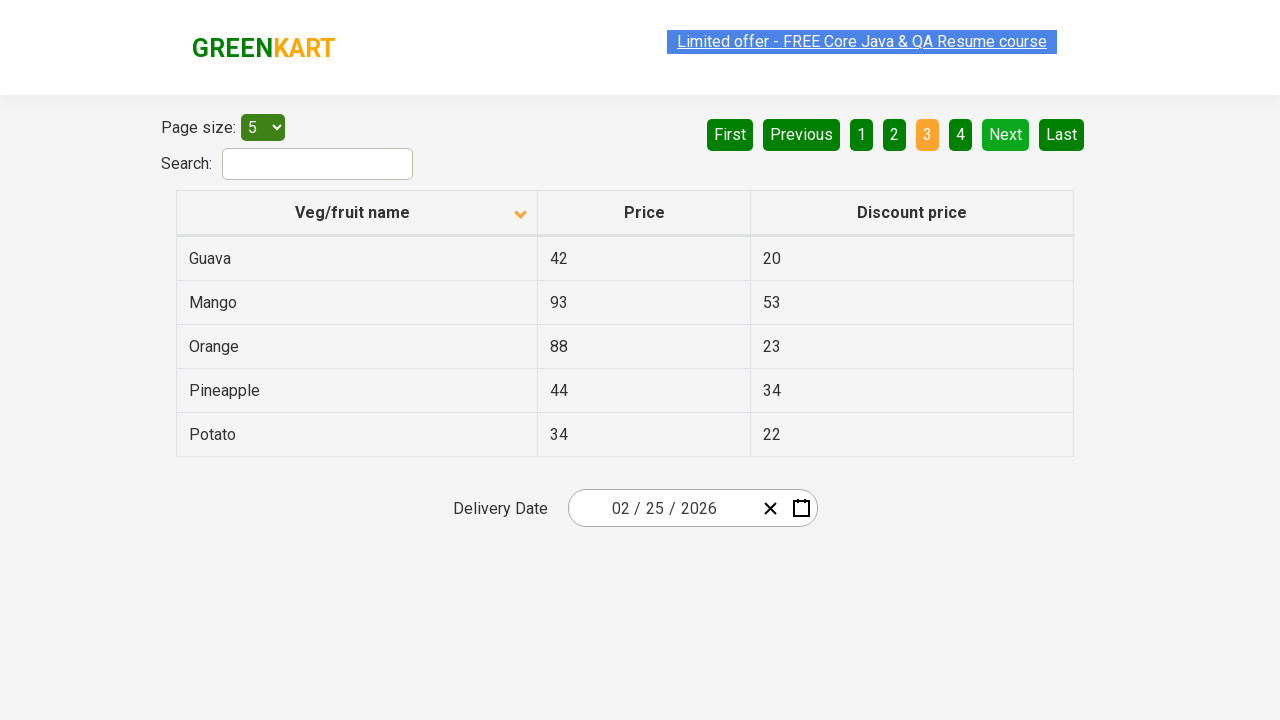

Retrieved vegetables on current pagination page
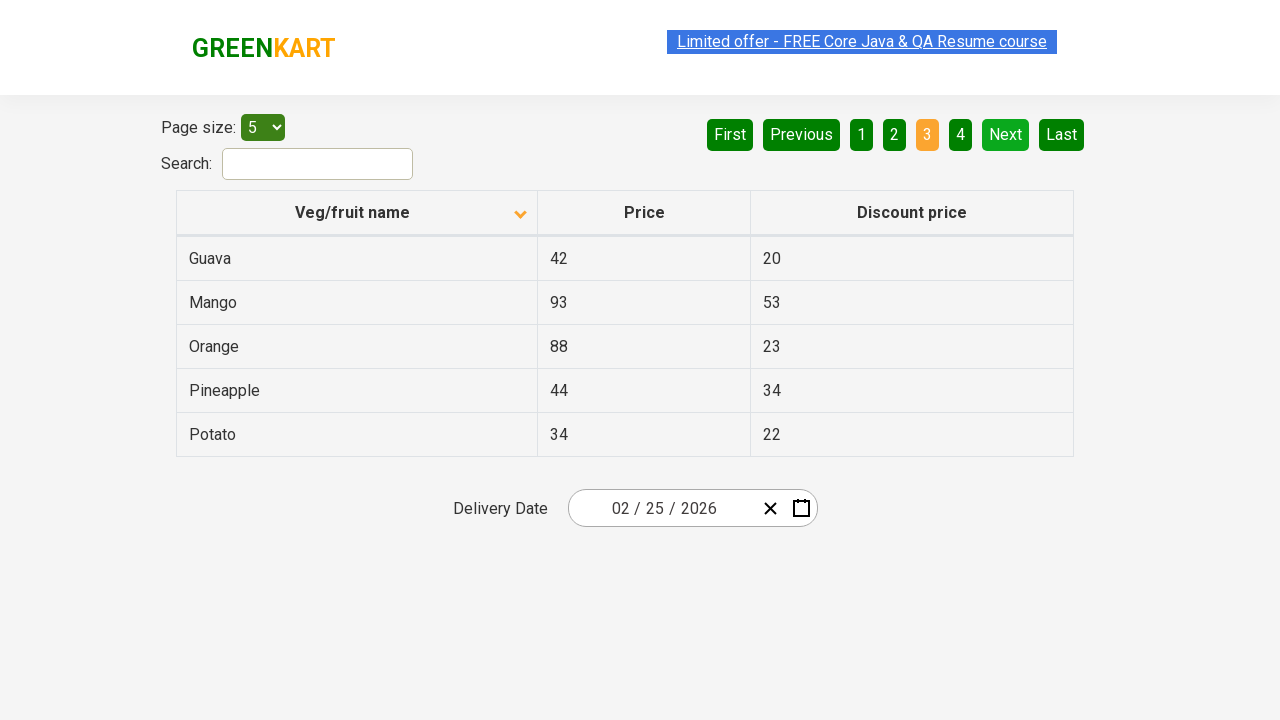

Strawberry not found on current page, navigated to next pagination page at (1006, 134) on [aria-label='Next']
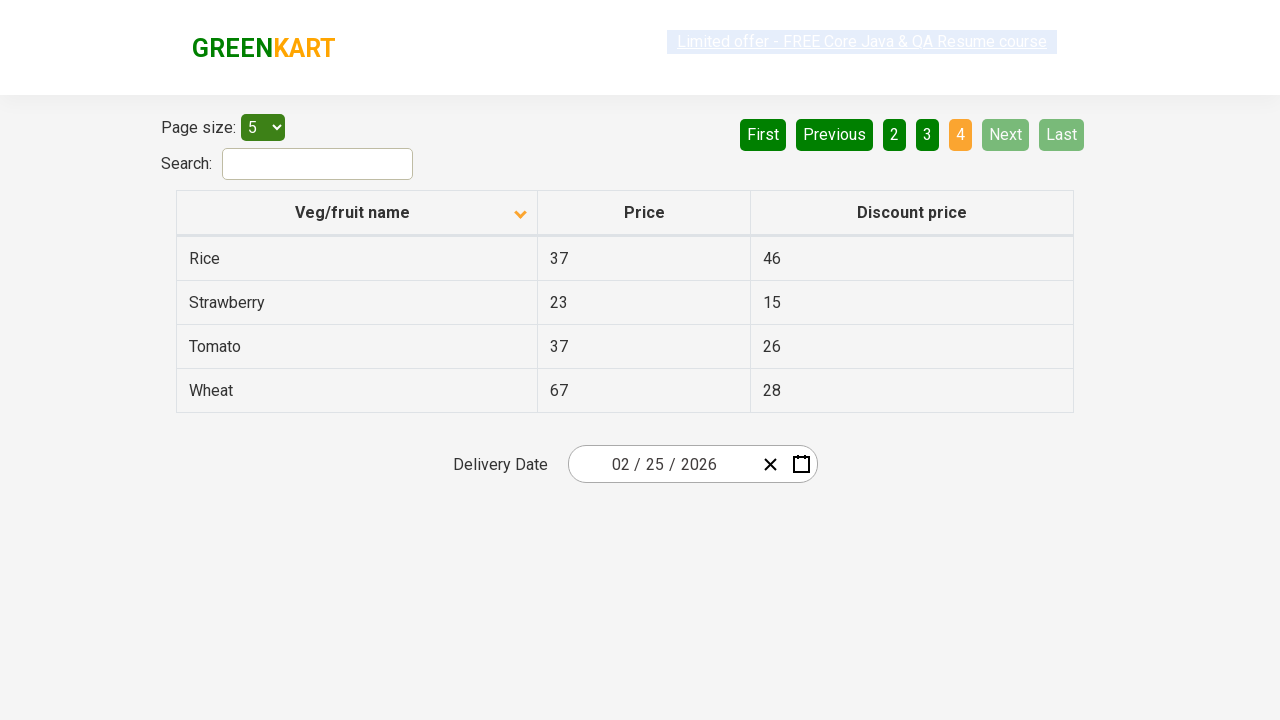

Retrieved vegetables on current pagination page
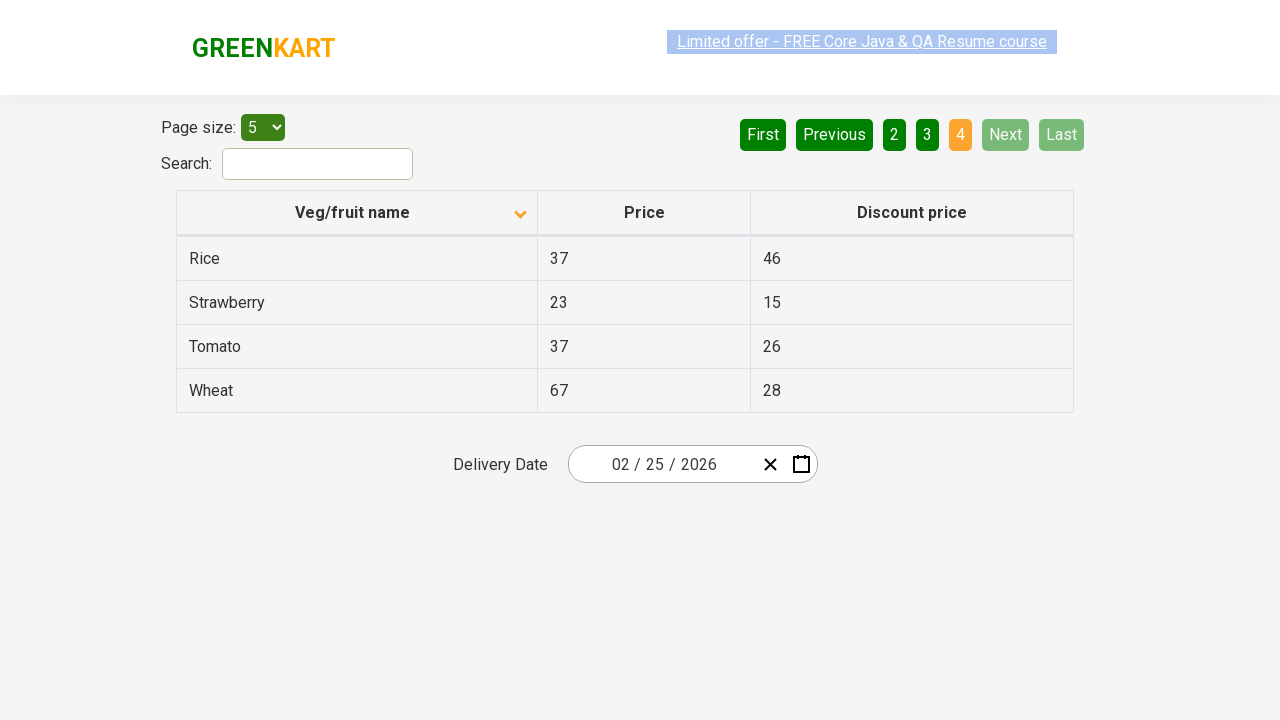

Found Strawberry on current page with price: 23
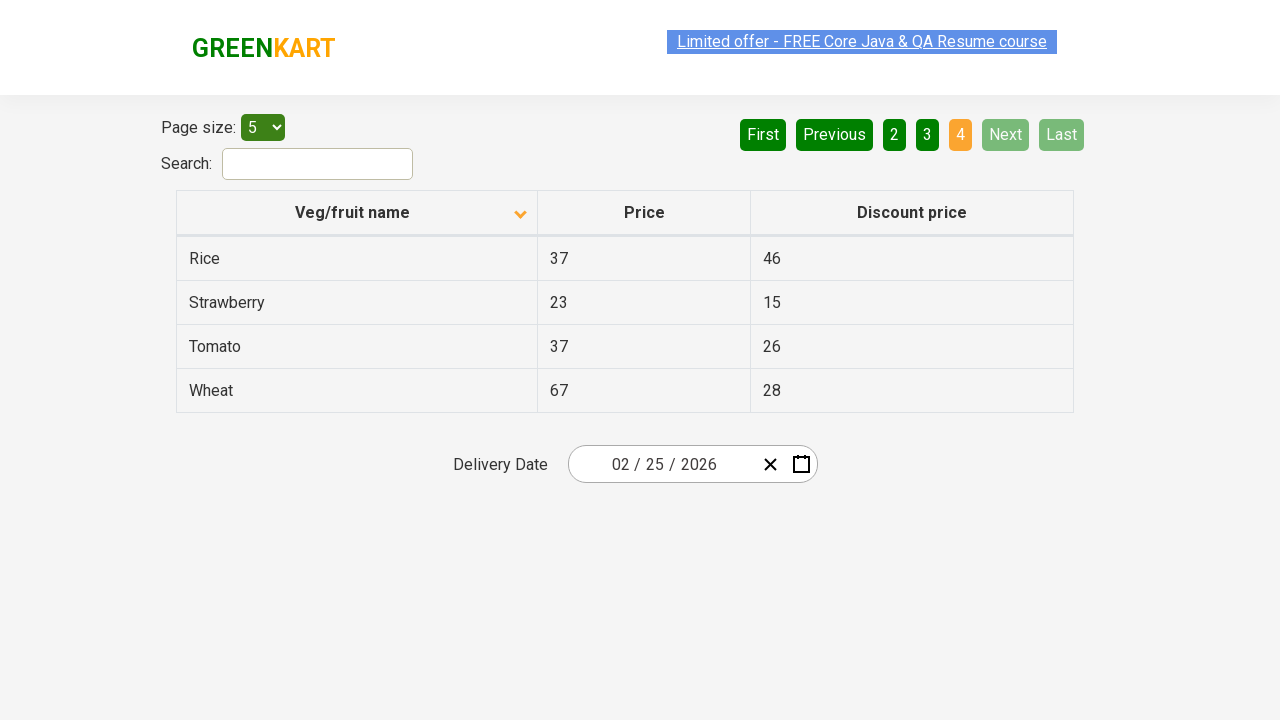

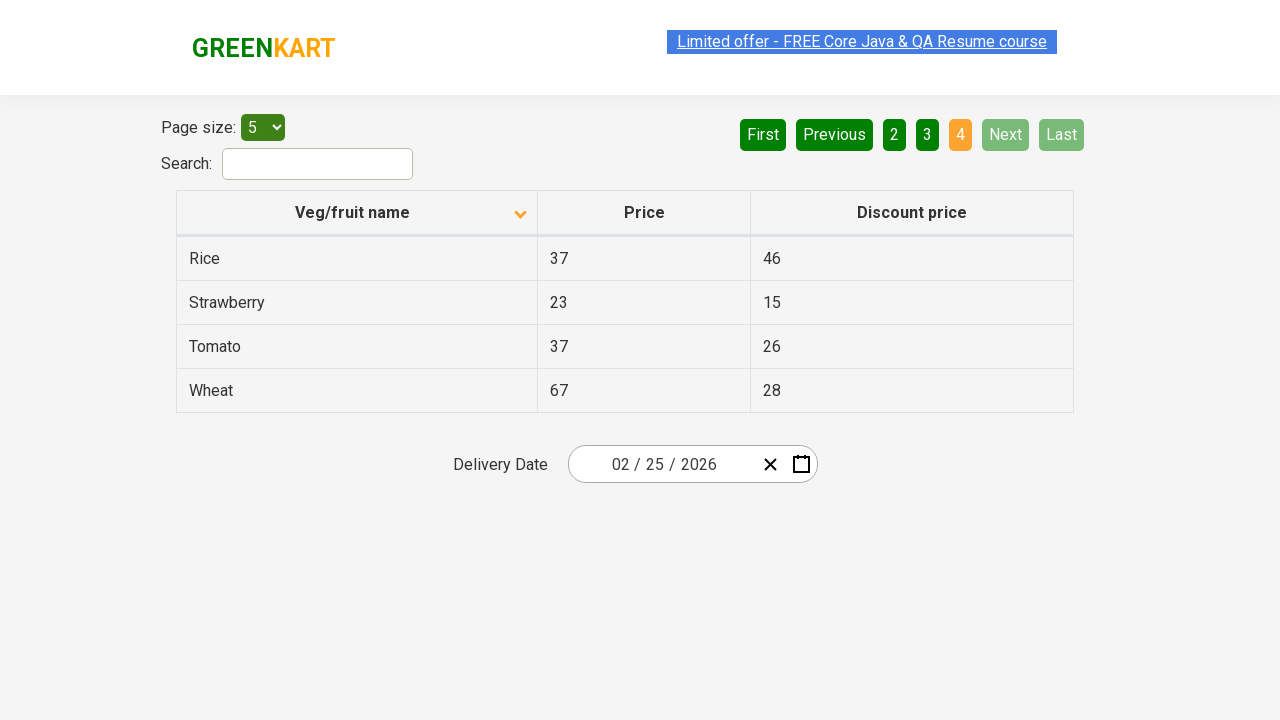